Tests the search functionality on python.org by entering a search query and submitting the form using the Enter key

Starting URL: http://www.python.org

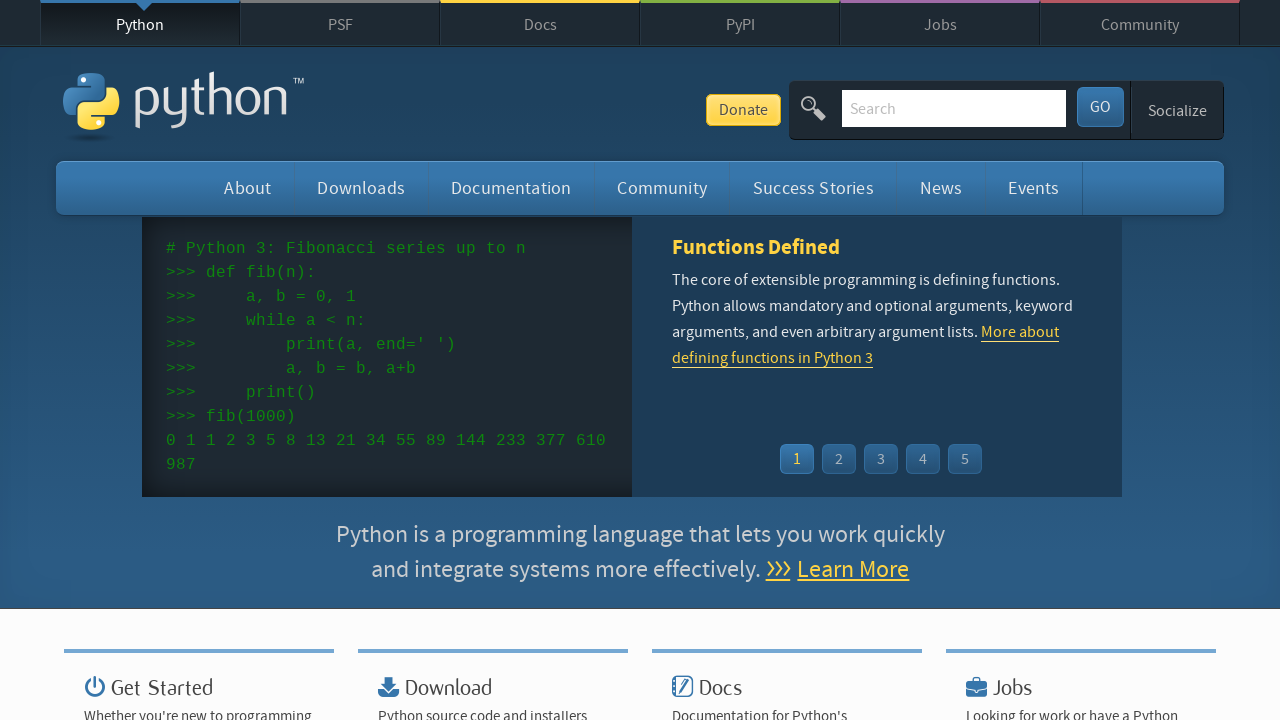

Filled search box with 'python' on input[name='q']
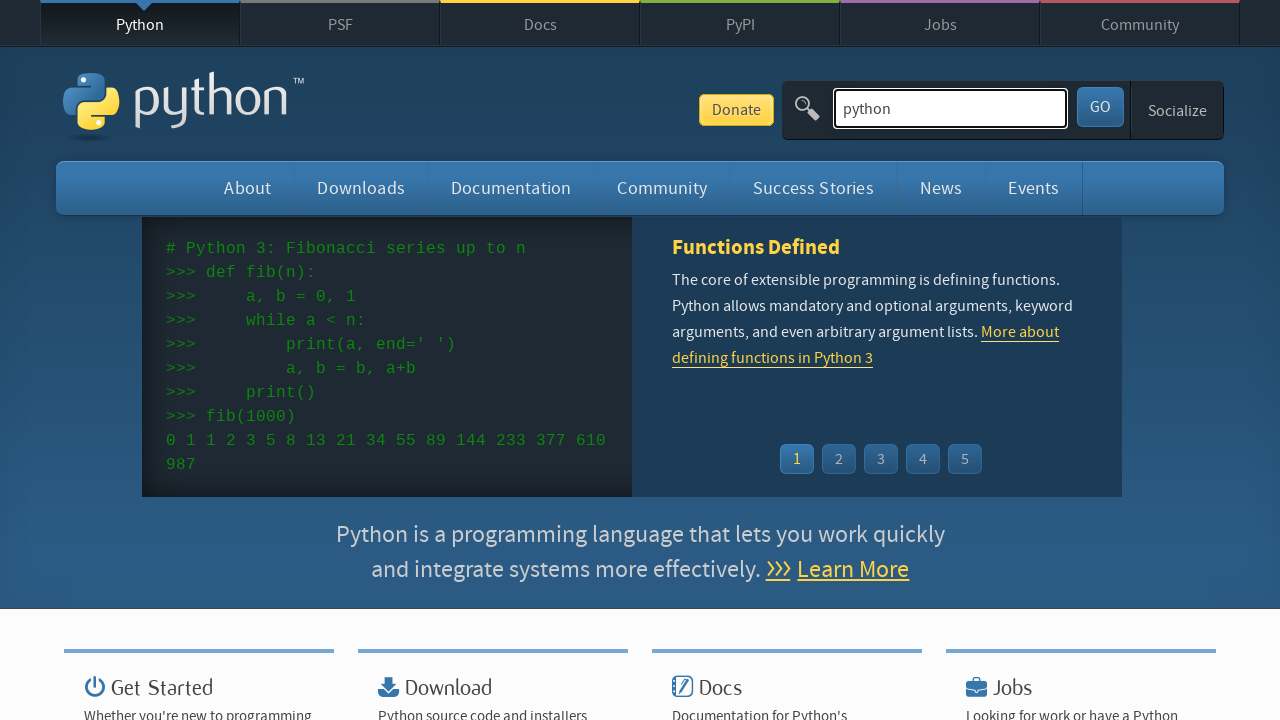

Pressed Enter to submit search query on input[name='q']
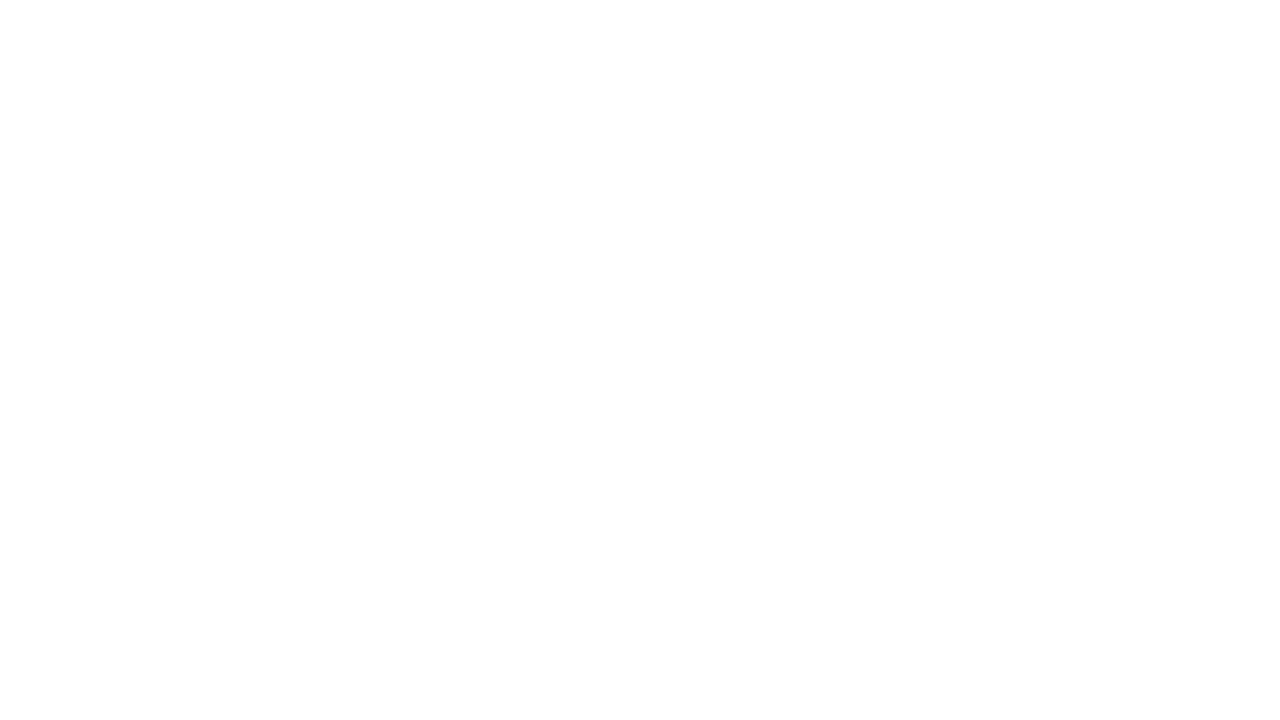

Search results page loaded
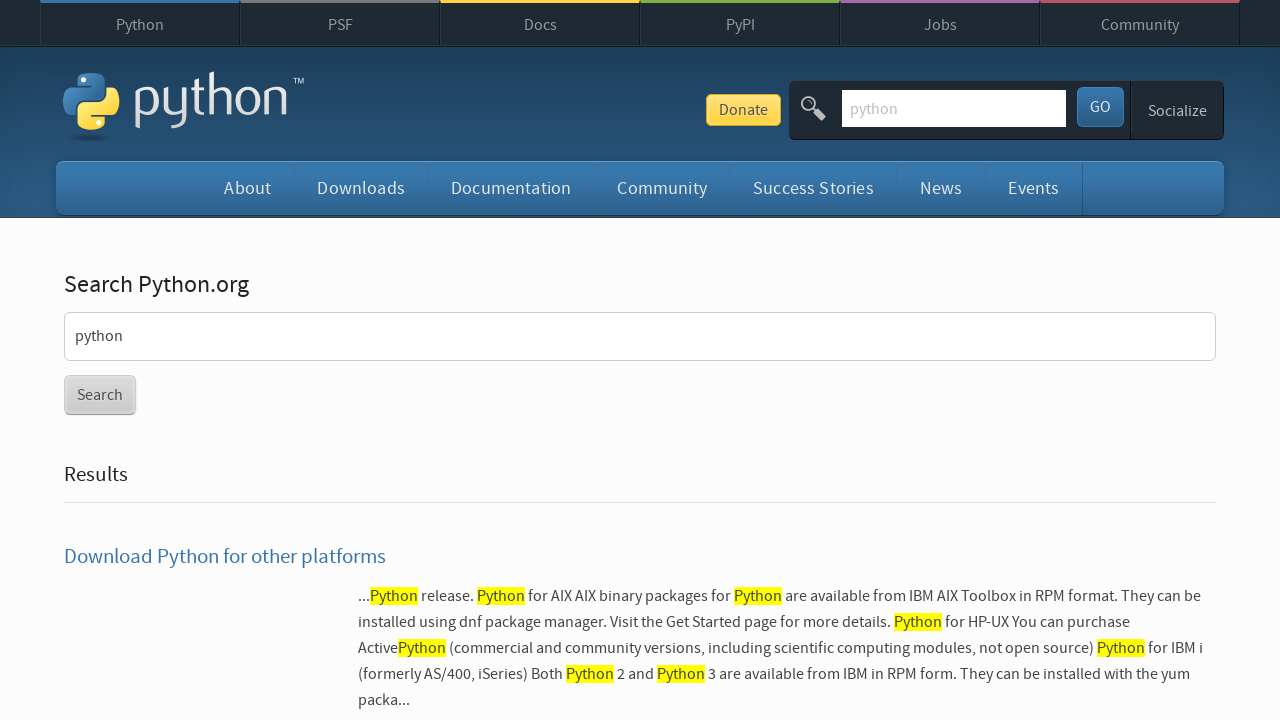

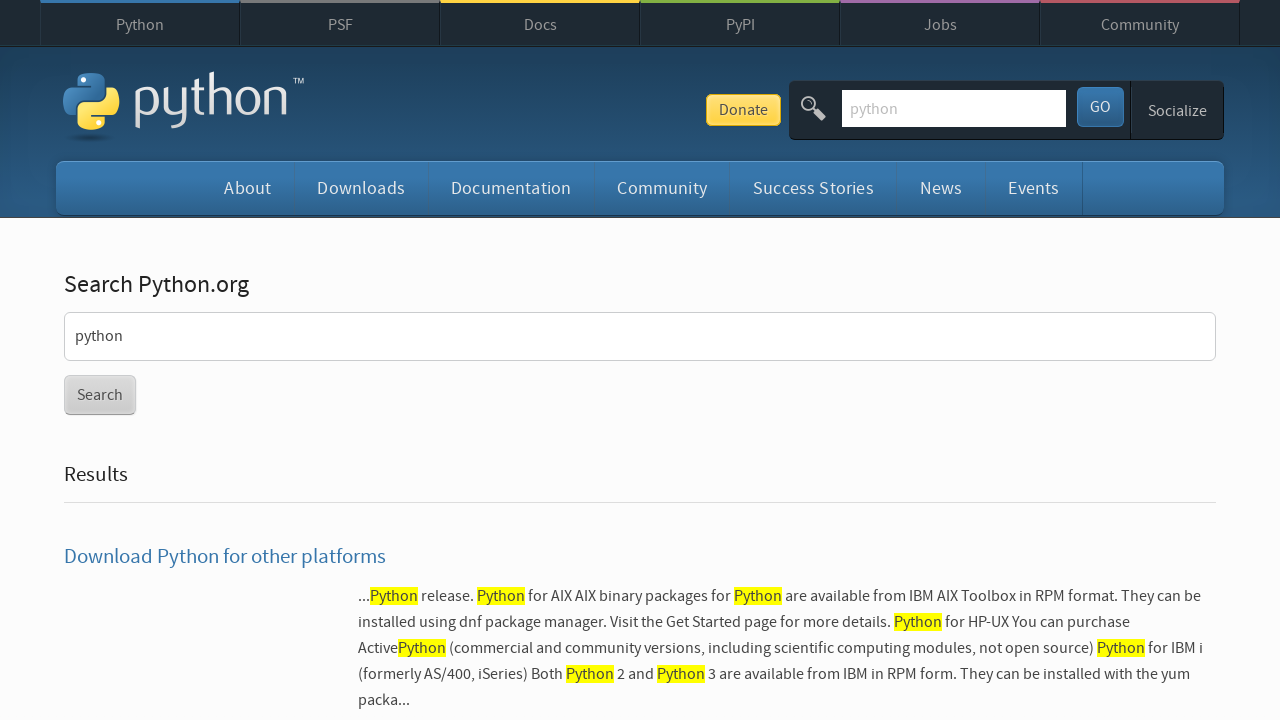